Tests Python.org search functionality by entering a search query and verifying results are returned

Starting URL: http://www.python.org

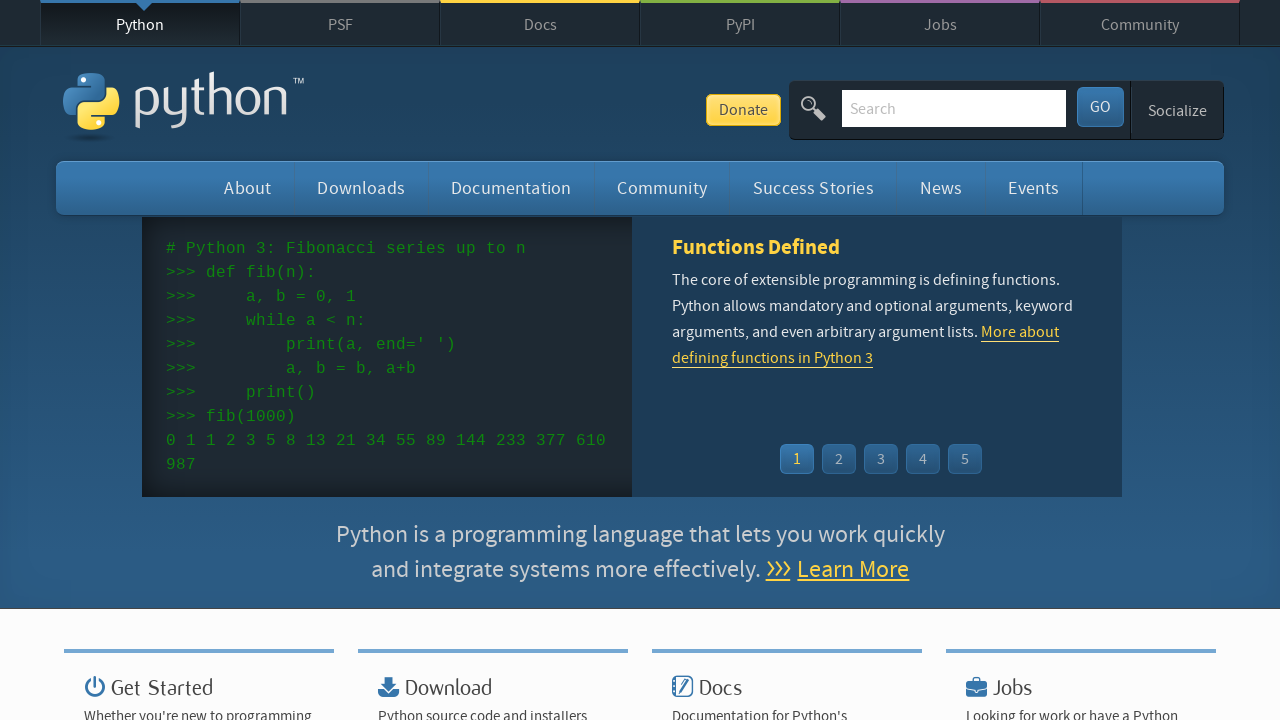

Verified page title contains 'Python'
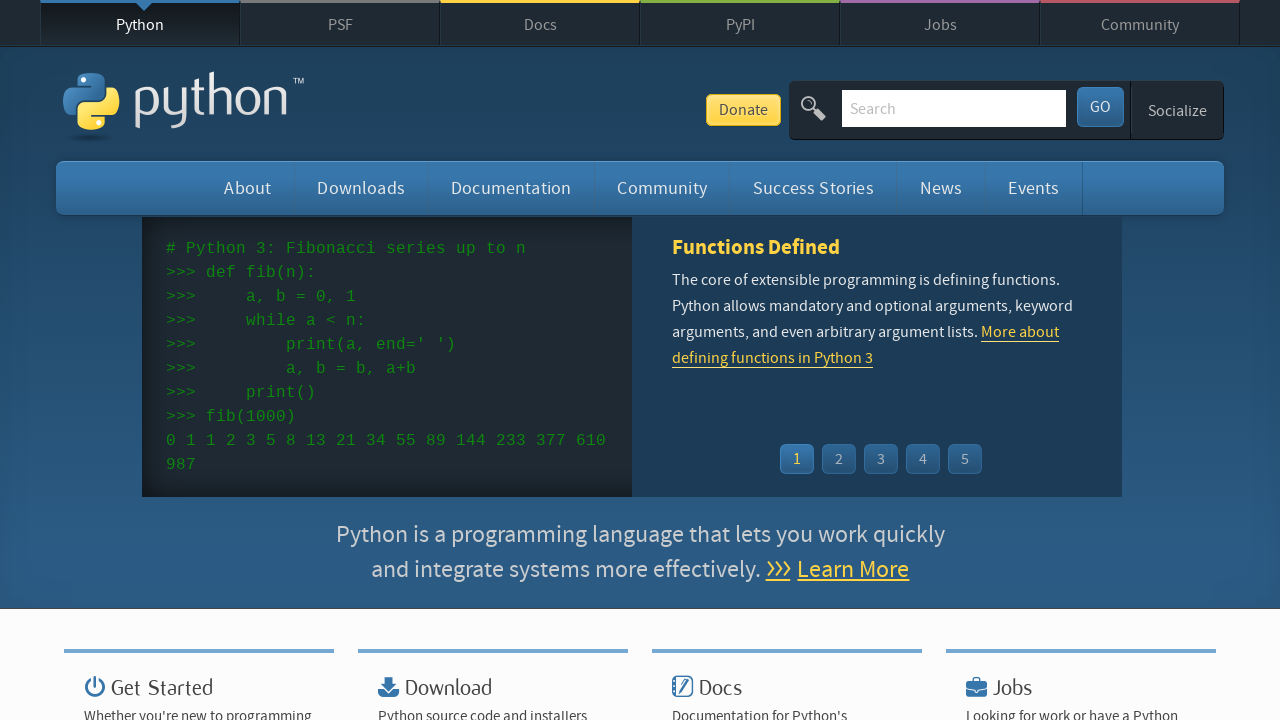

Filled search box with 'pycon' on input[name='q']
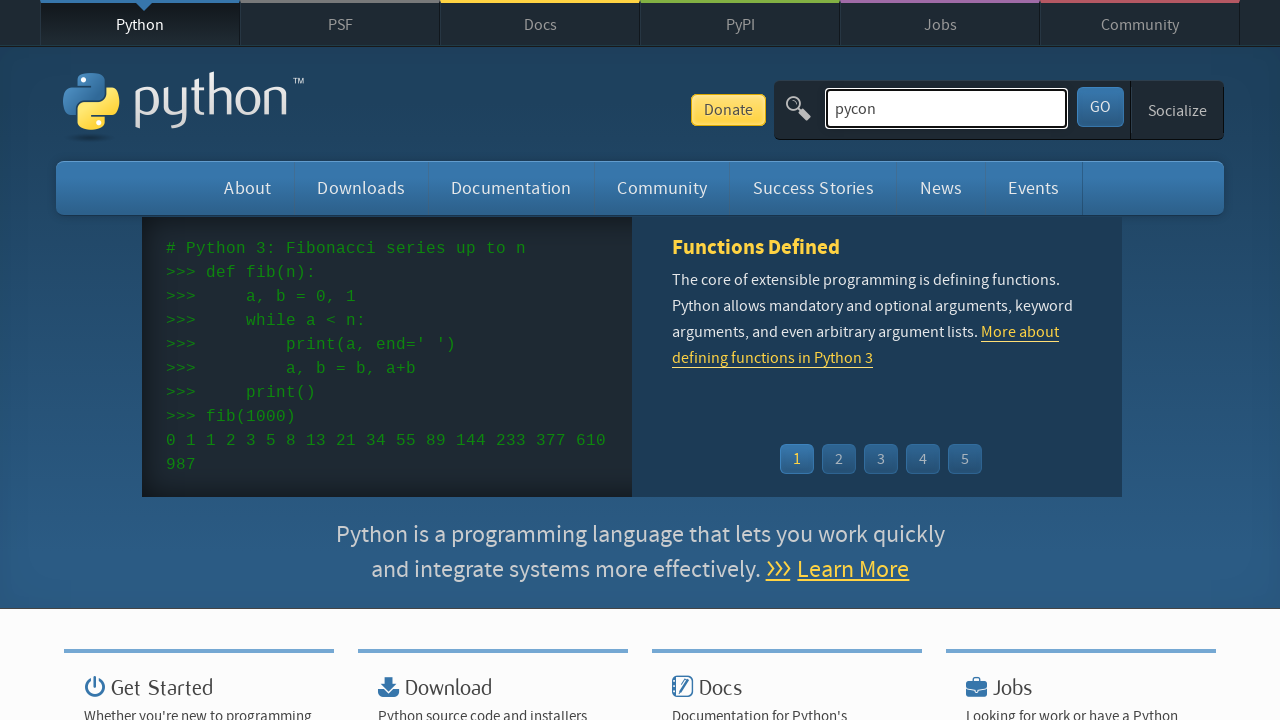

Pressed Enter to submit search query on input[name='q']
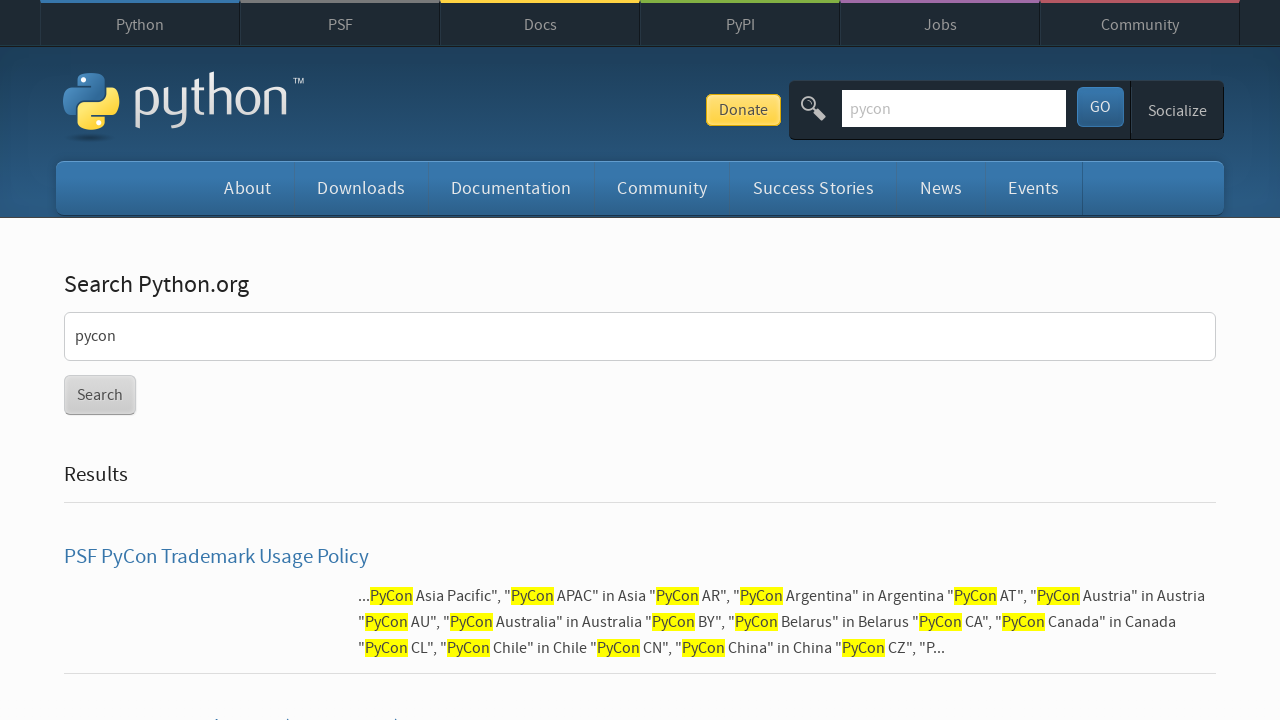

Waited for network idle - search results loaded
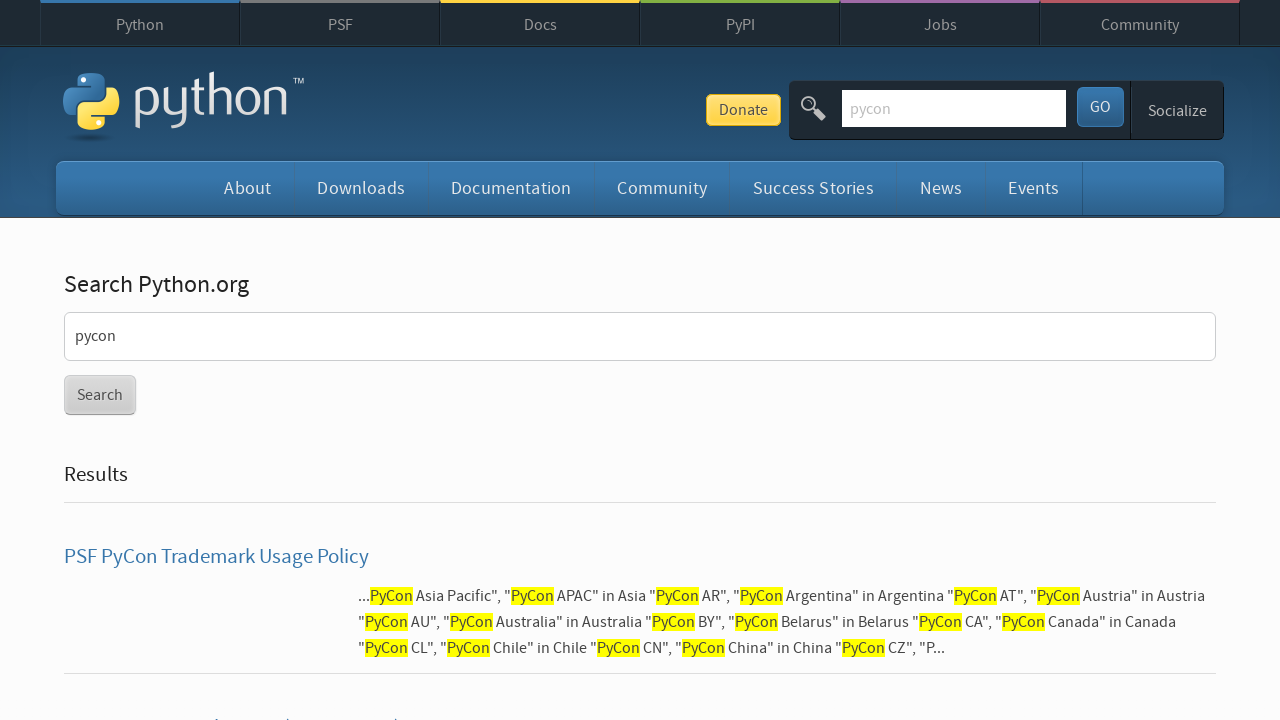

Verified search results were returned (no 'No results found' message)
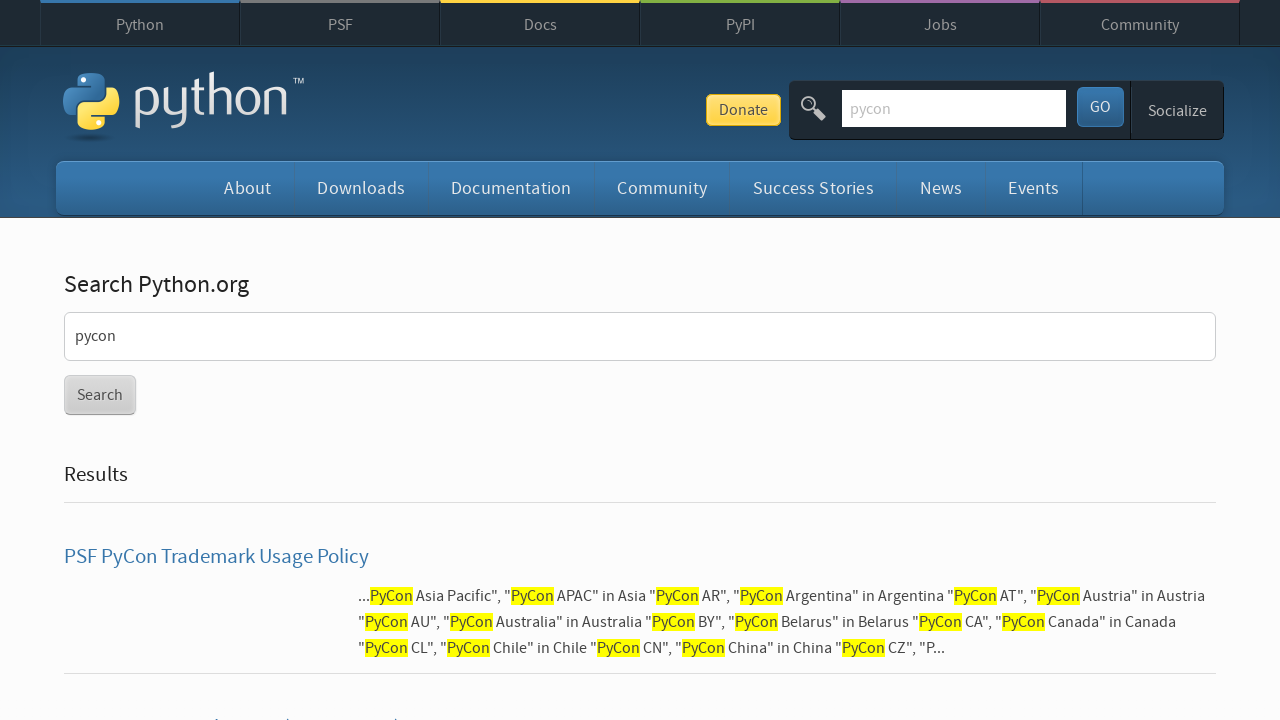

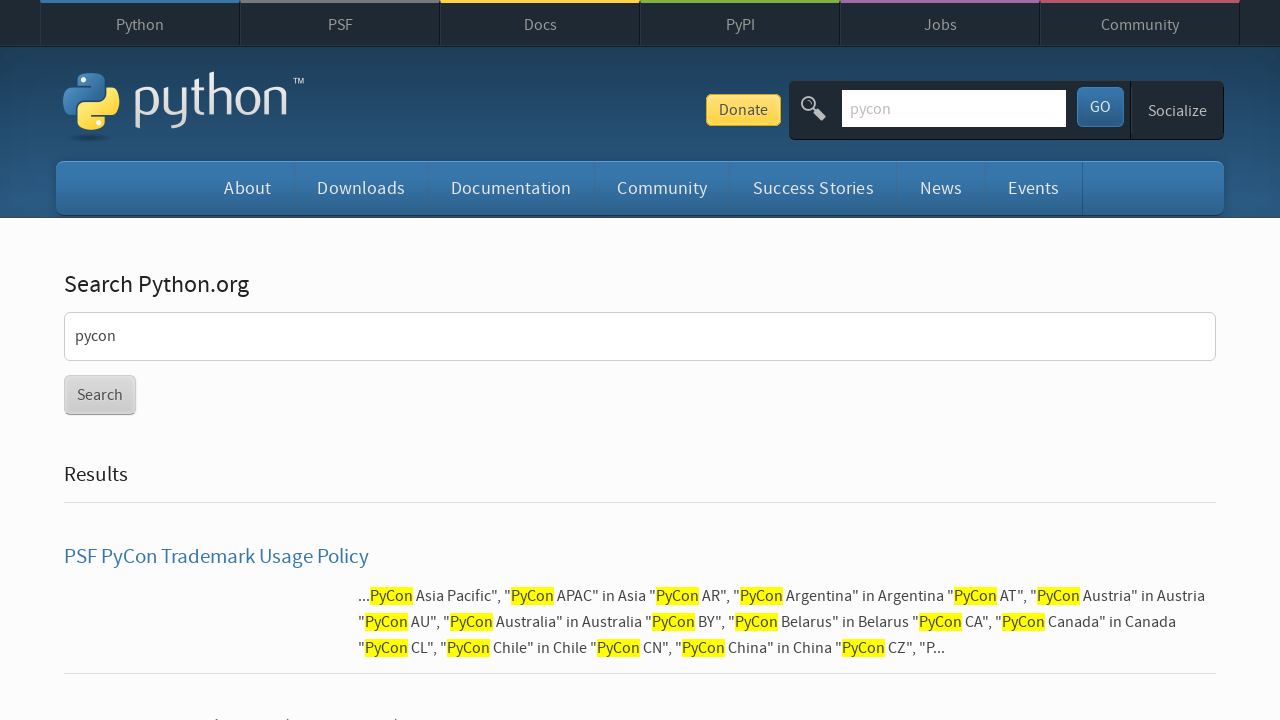